Waits for a price to drop to $100, then books and solves a mathematical challenge by calculating a formula and submitting the answer

Starting URL: http://suninjuly.github.io/explicit_wait2.html

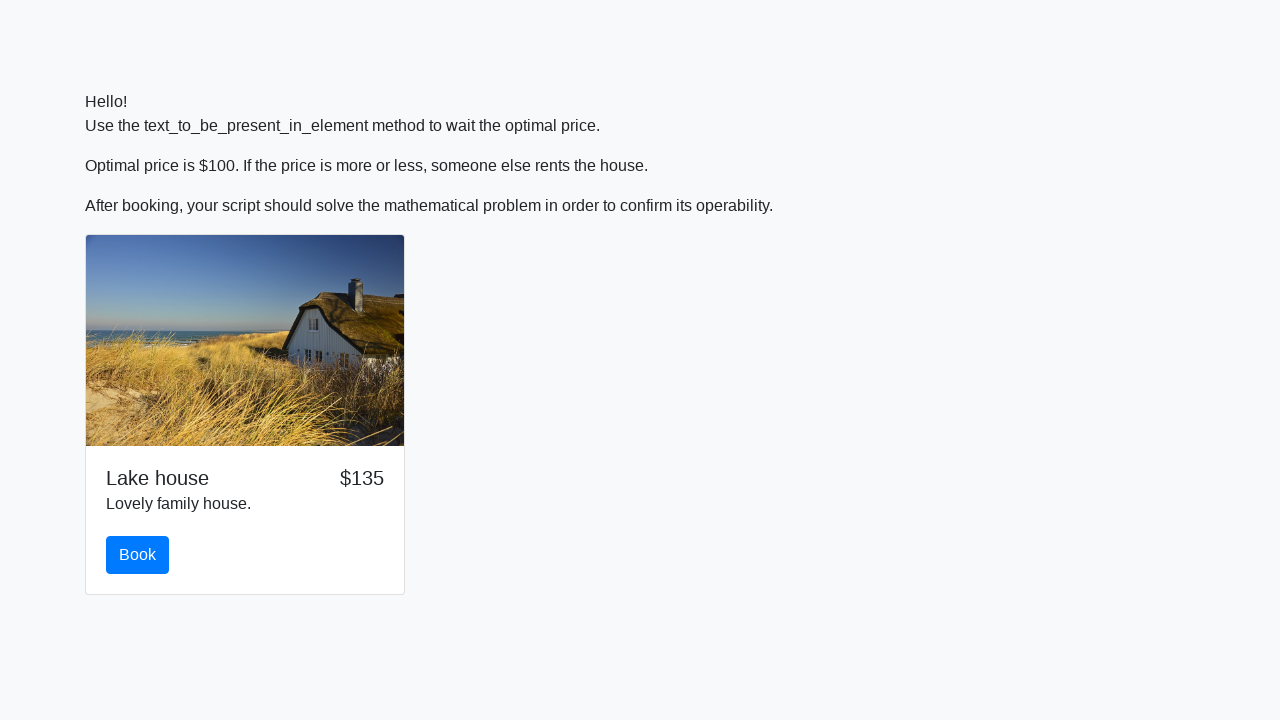

Waited for price to drop to $100
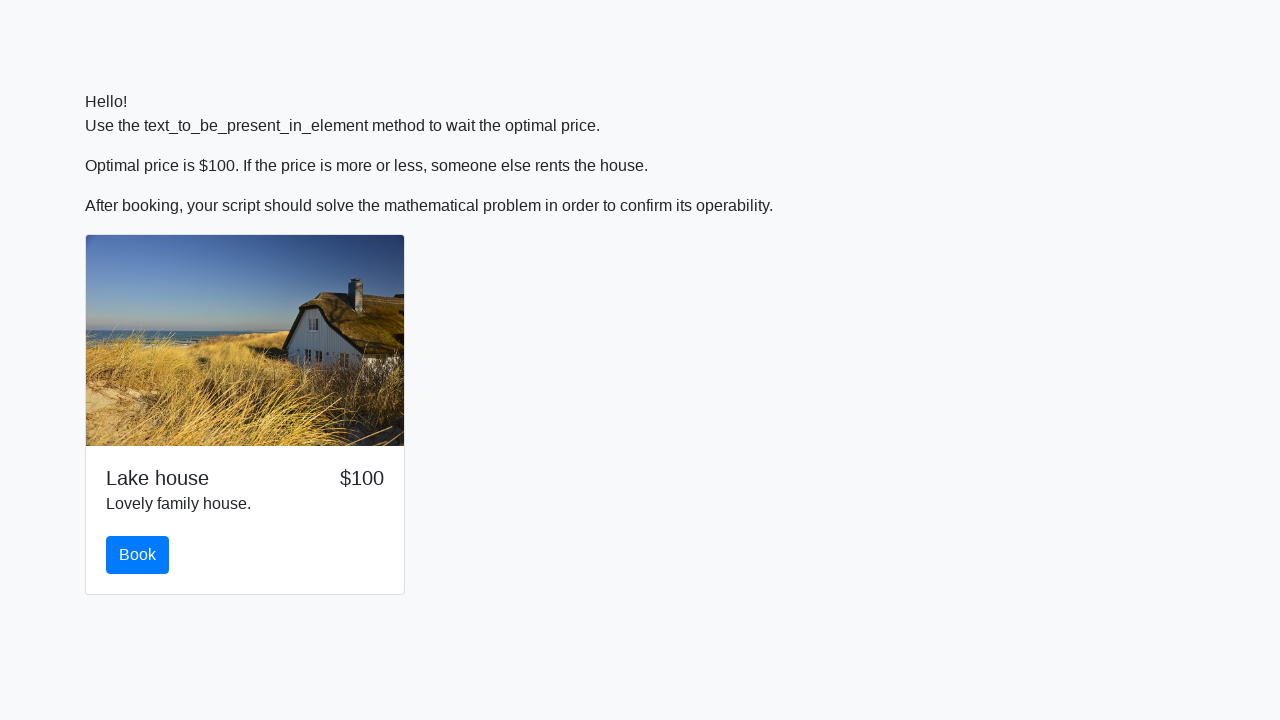

Clicked the book button at (138, 555) on #book
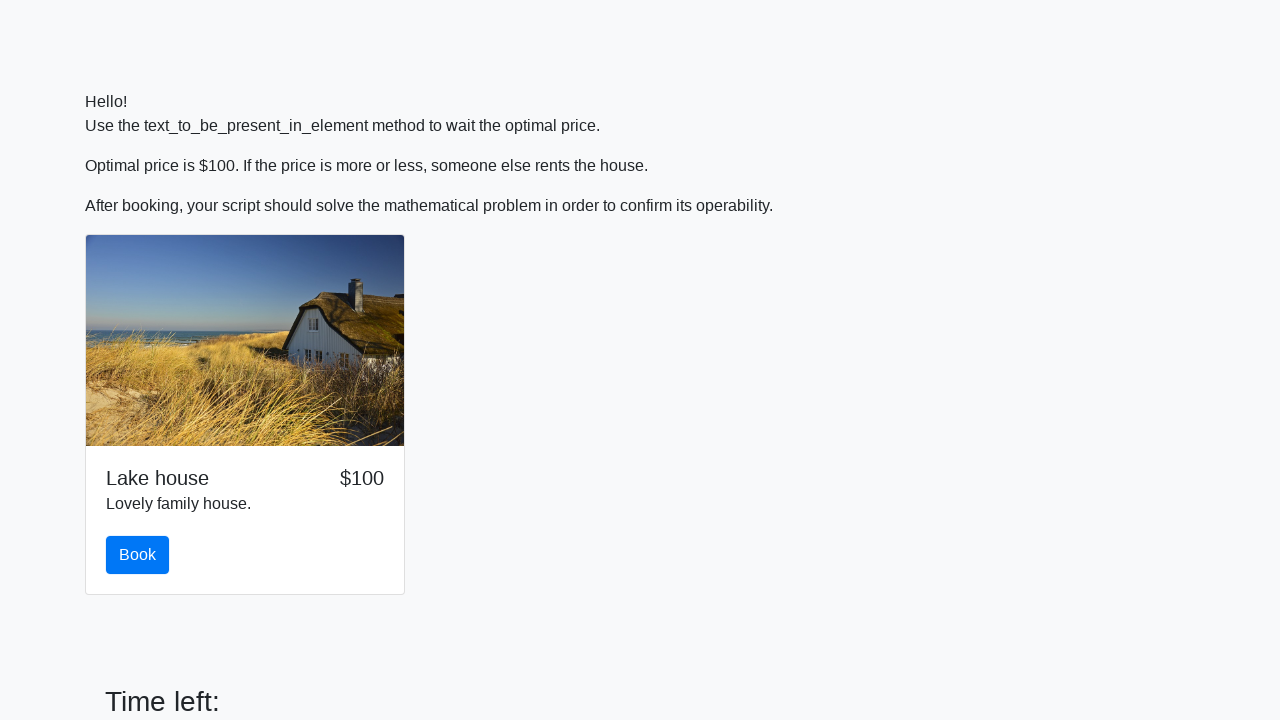

Retrieved input value: 186
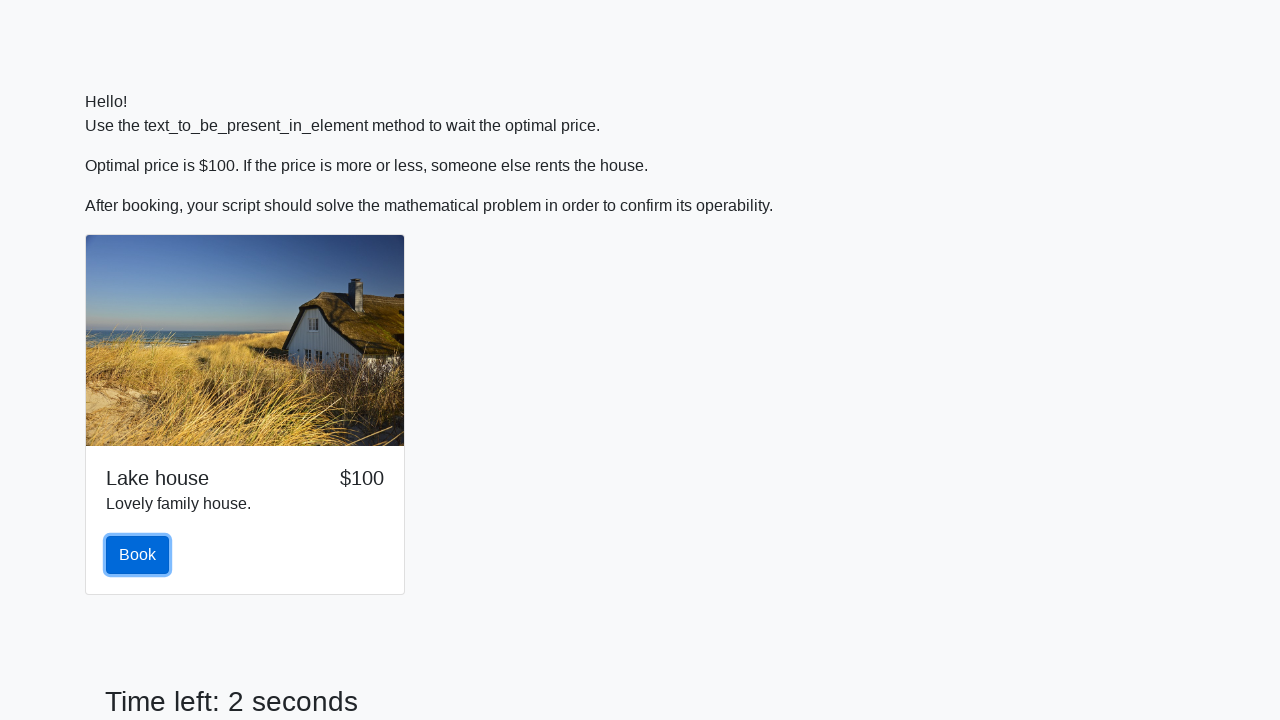

Calculated mathematical answer: 1.9774485787050113
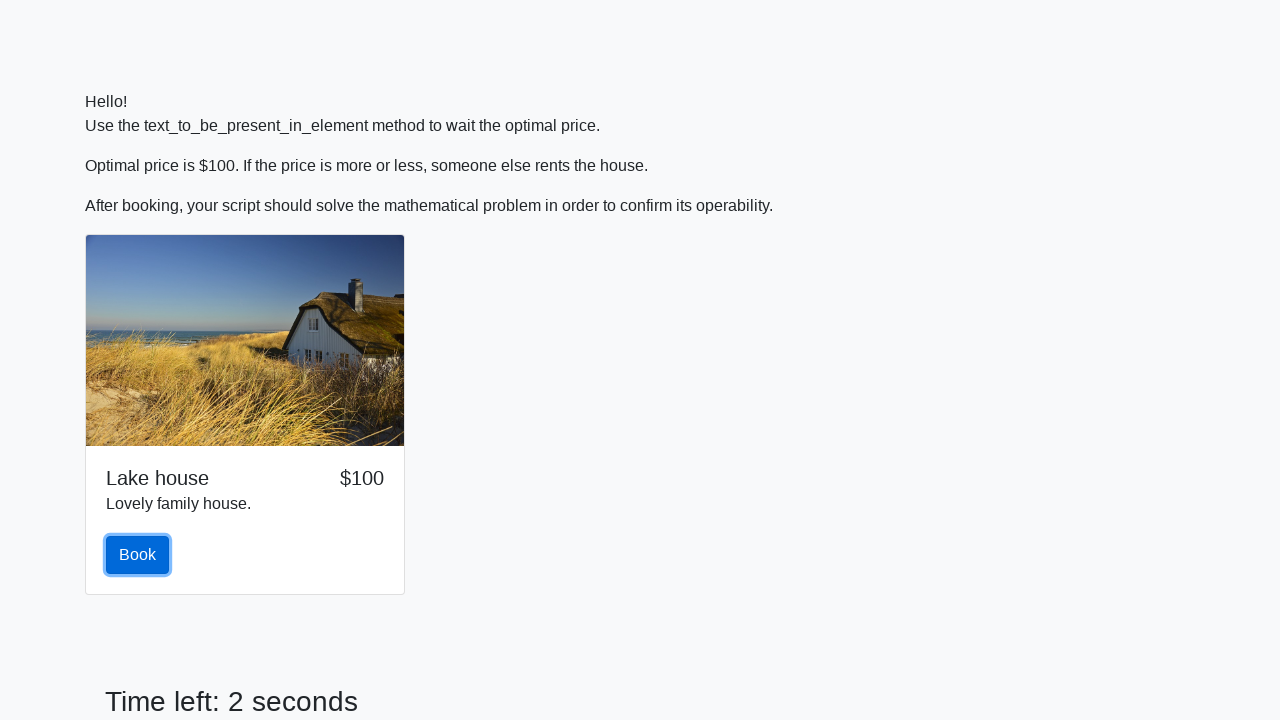

Filled answer field with calculated value on #answer
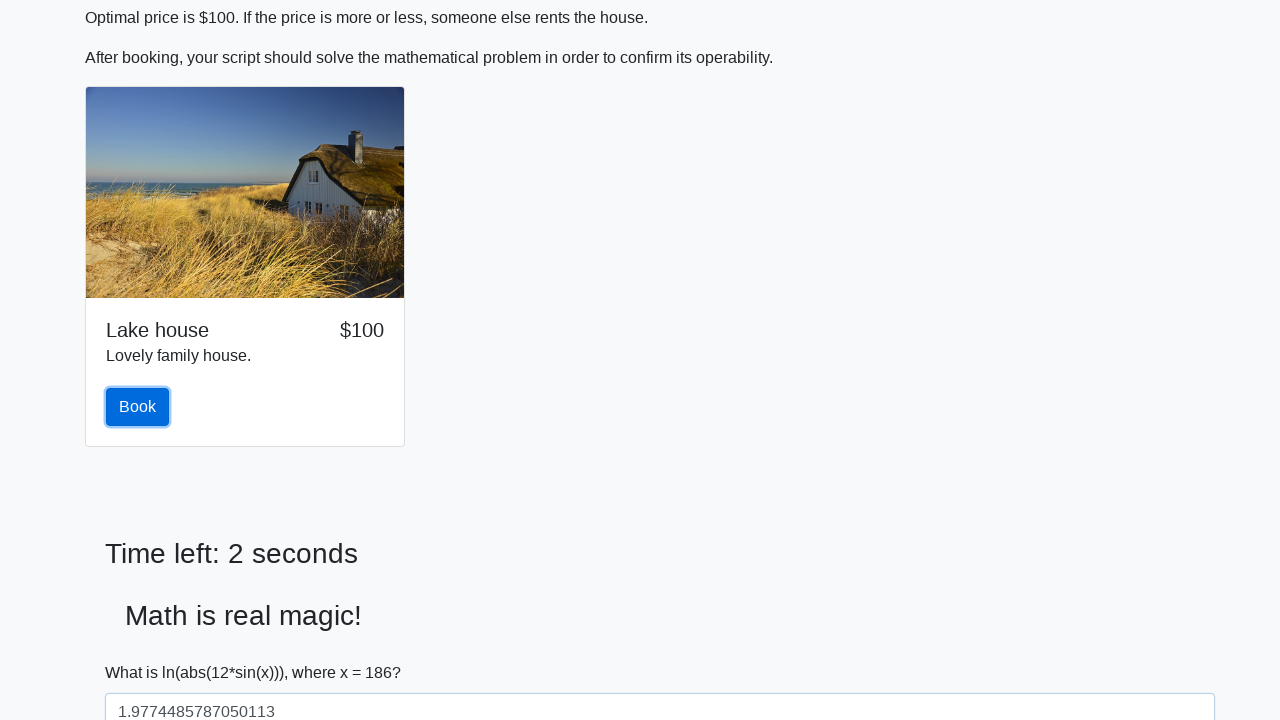

Clicked the solve button to submit answer at (143, 651) on #solve
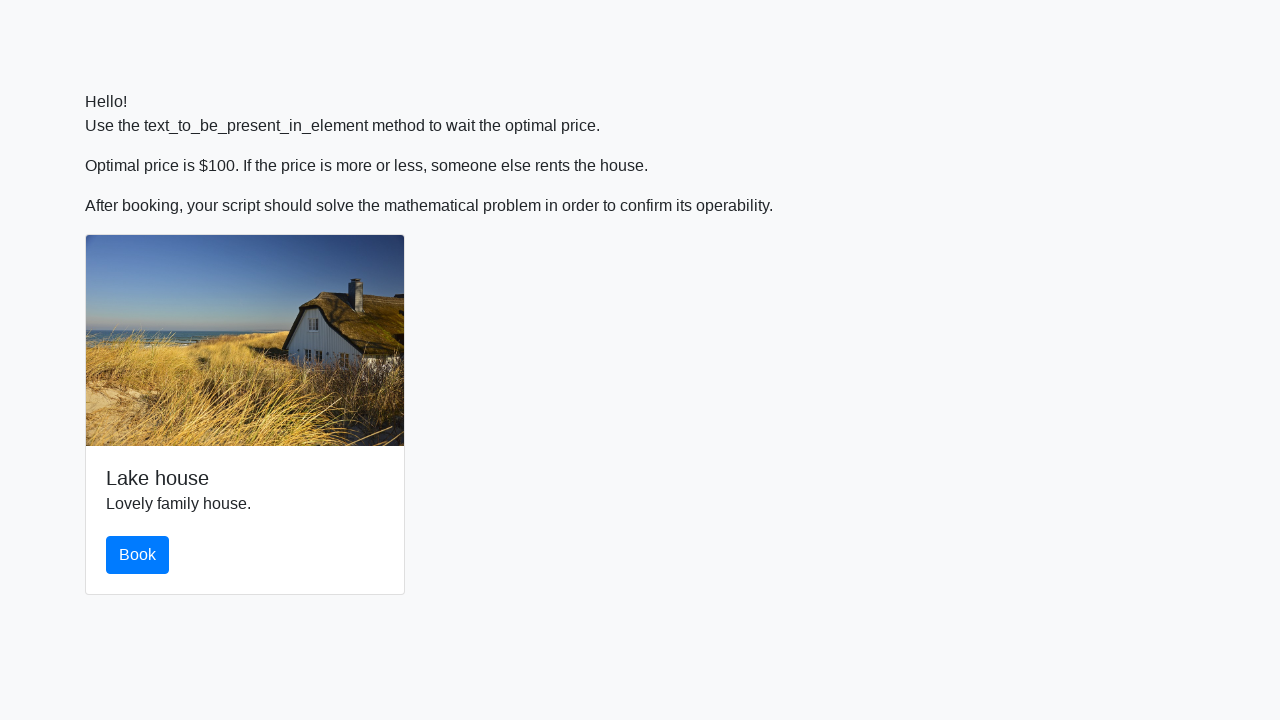

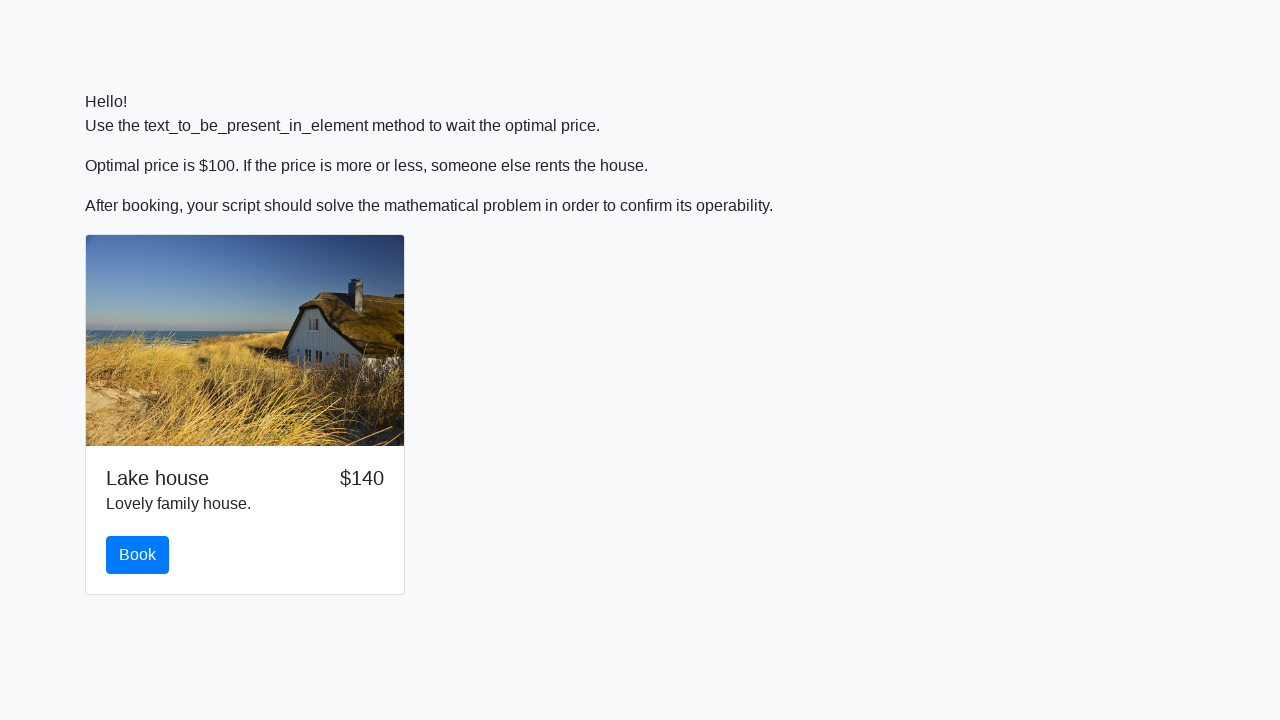